Simple test that navigates to YouTube homepage and verifies the page loads successfully.

Starting URL: https://youtube.com

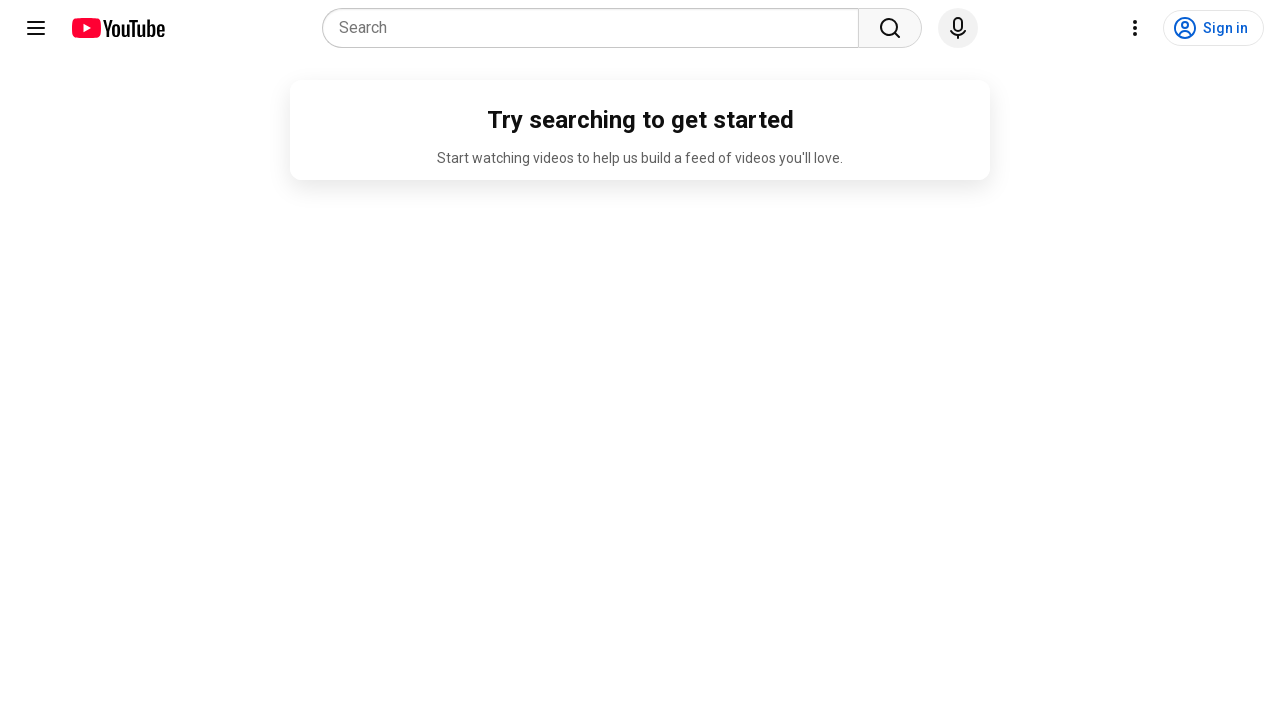

Navigated to YouTube homepage
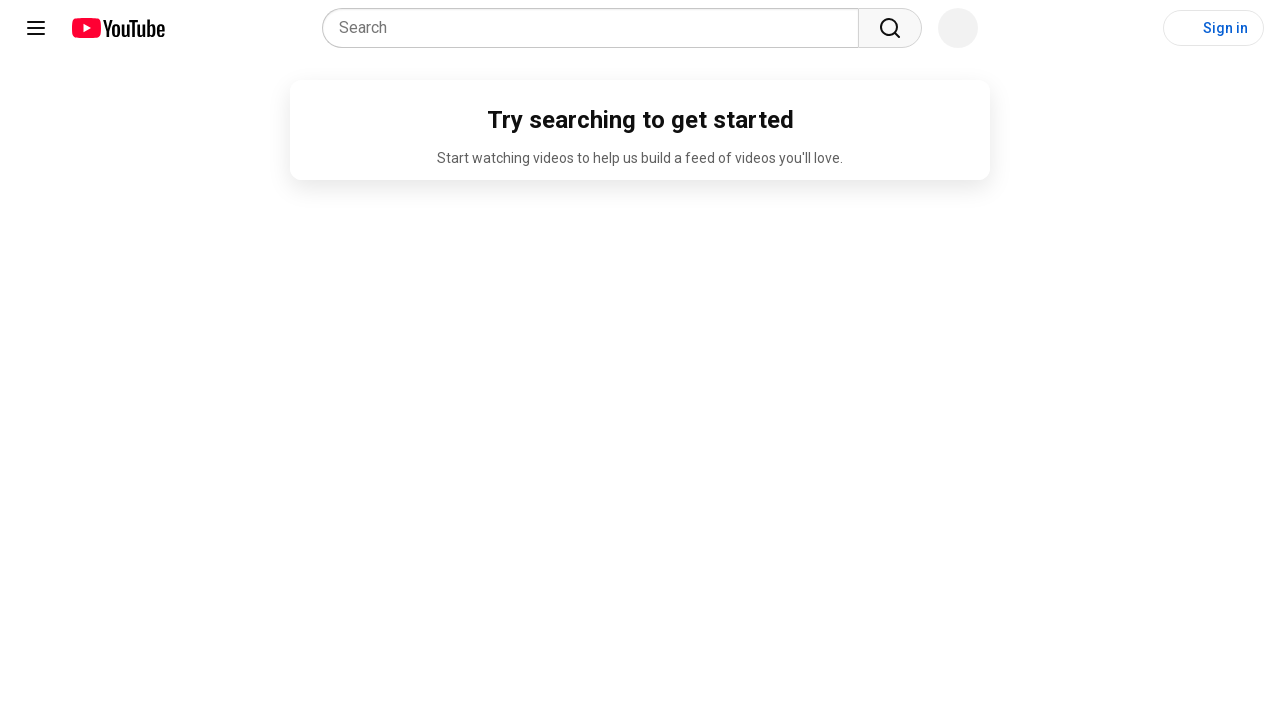

YouTube page loaded successfully - logo or search box appeared
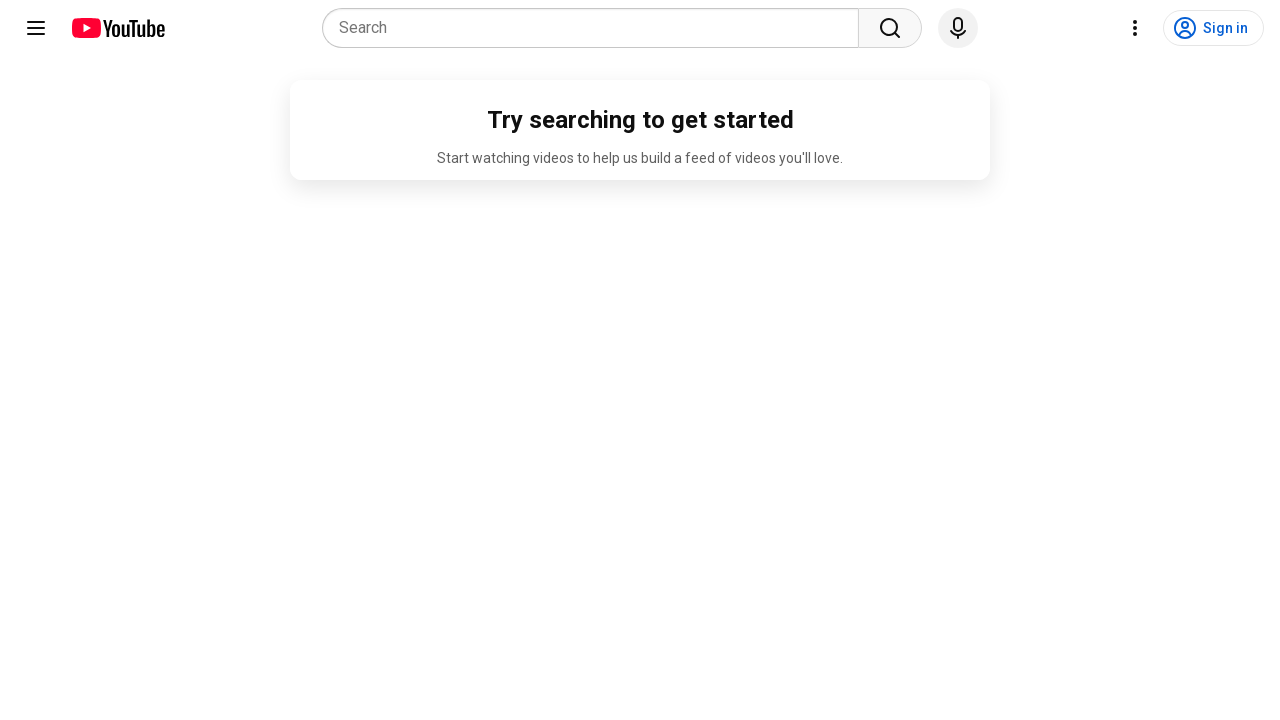

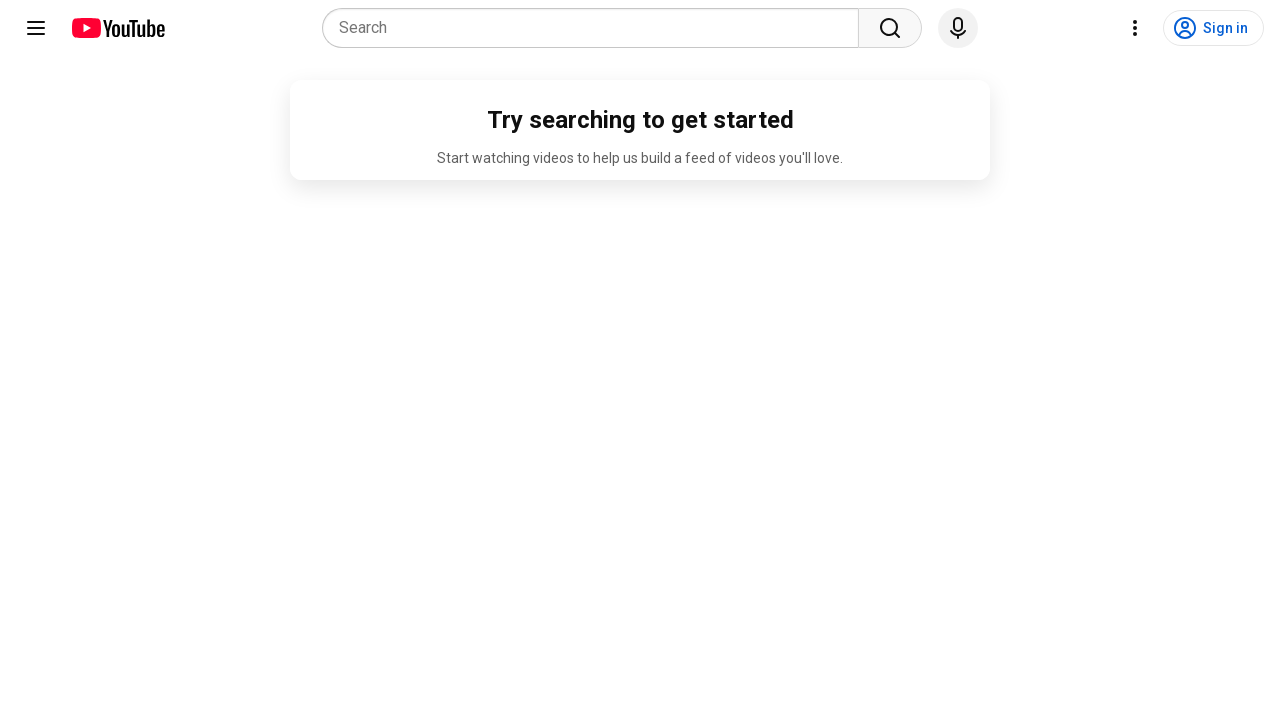